Tests JavaScript prompt alert functionality by clicking a button to trigger a prompt, entering text into the alert, accepting it, and verifying the result message is displayed.

Starting URL: https://the-internet.herokuapp.com/javascript_alerts

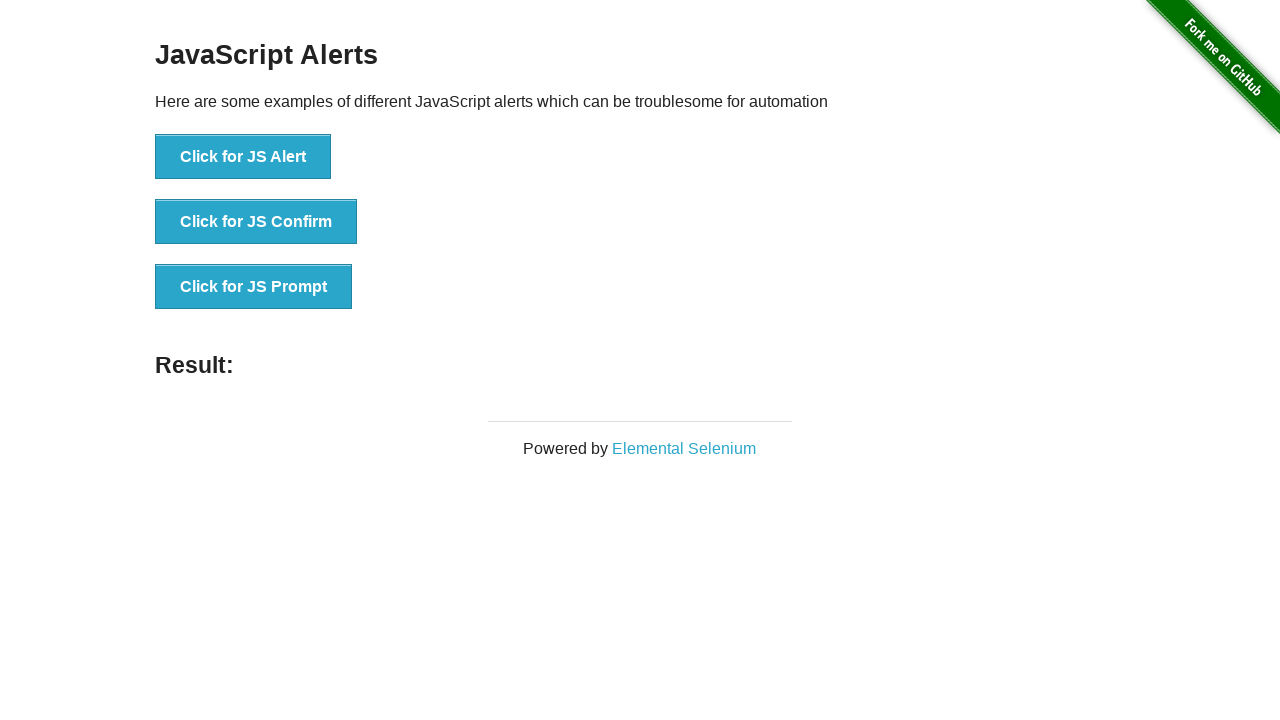

Clicked the 'Click for JS Prompt' button at (254, 287) on button:has-text('Click for JS Prompt')
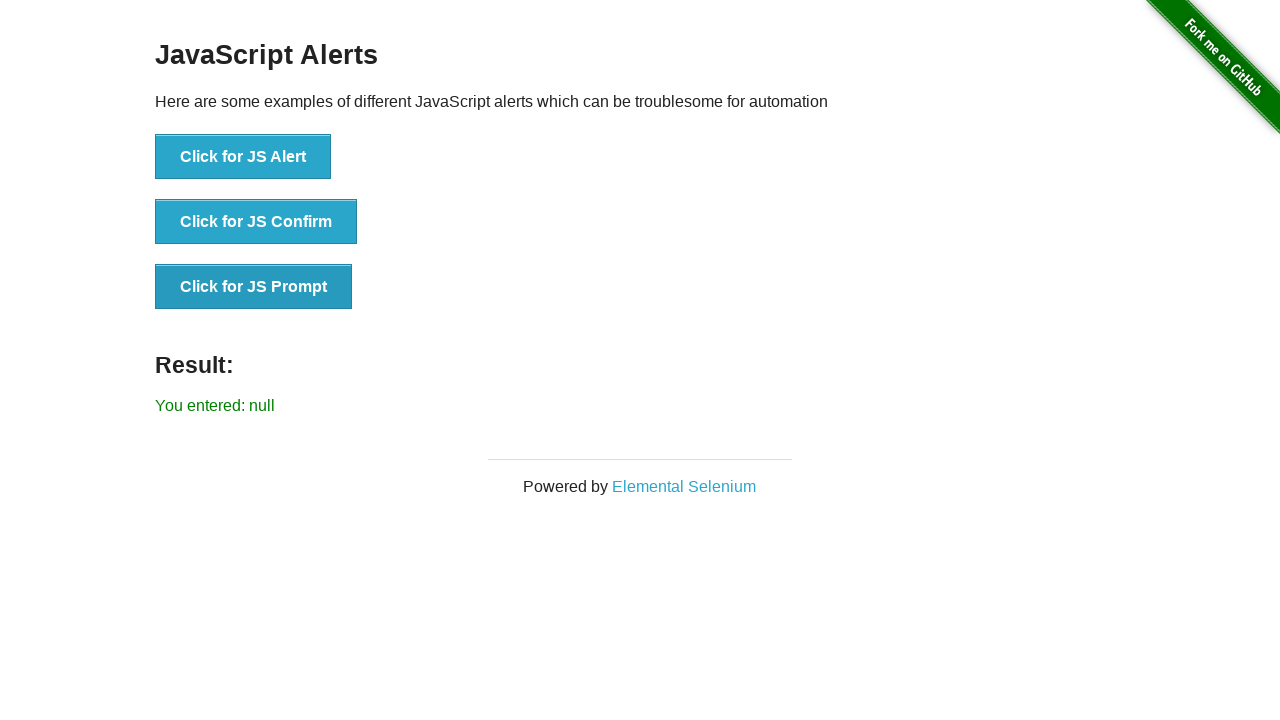

Registered dialog handler to accept prompt with text 'Selenium'
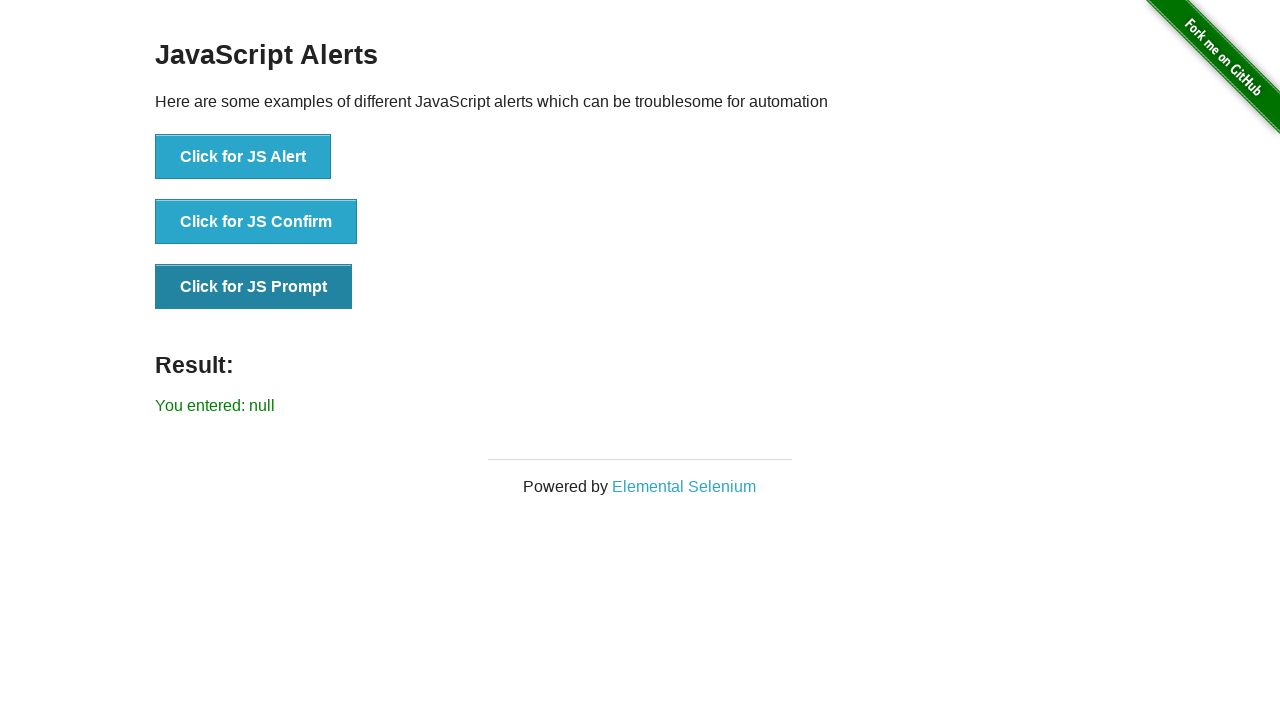

Clicked the 'Click for JS Prompt' button again to trigger dialog at (254, 287) on button:has-text('Click for JS Prompt')
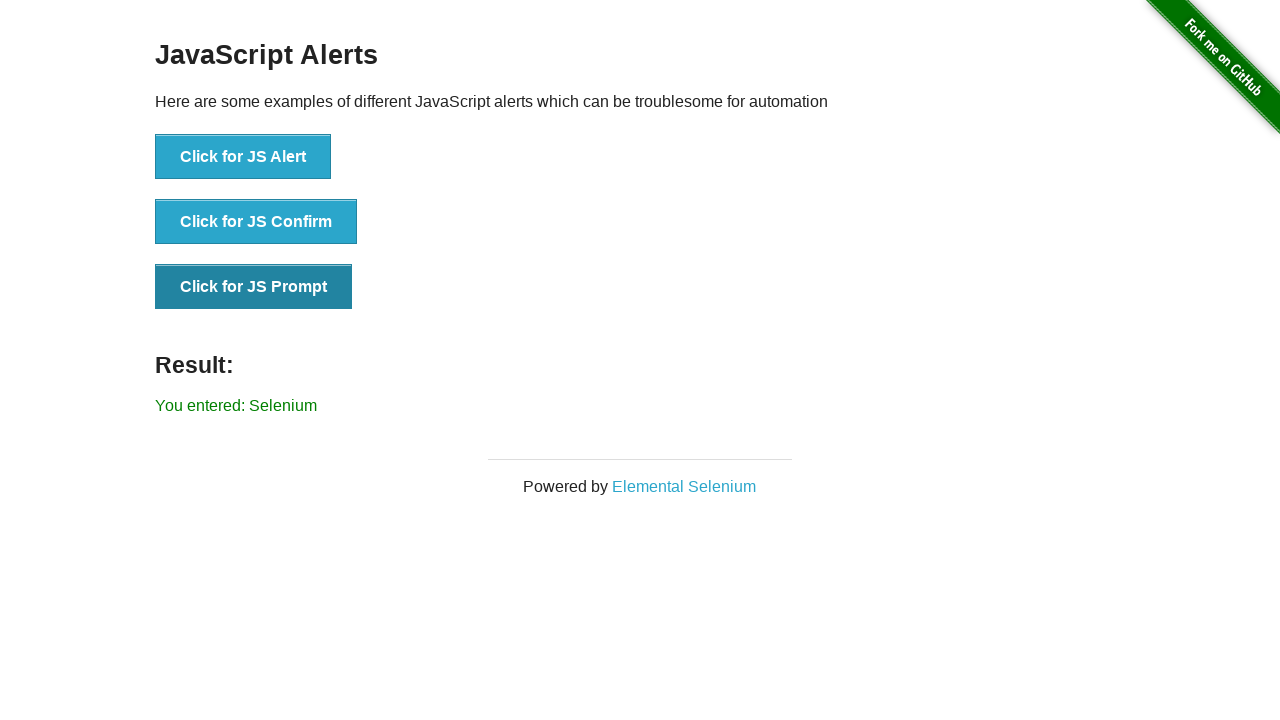

Waited for result element to appear
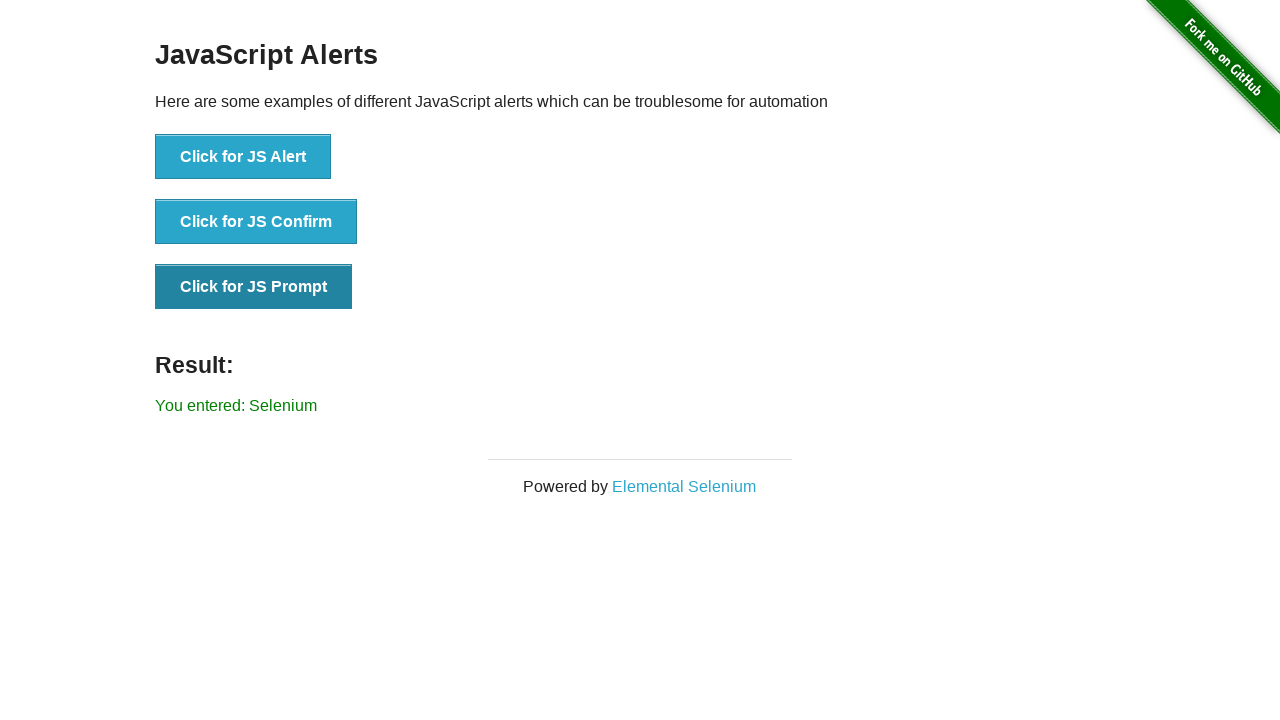

Retrieved result text: 'You entered: Selenium'
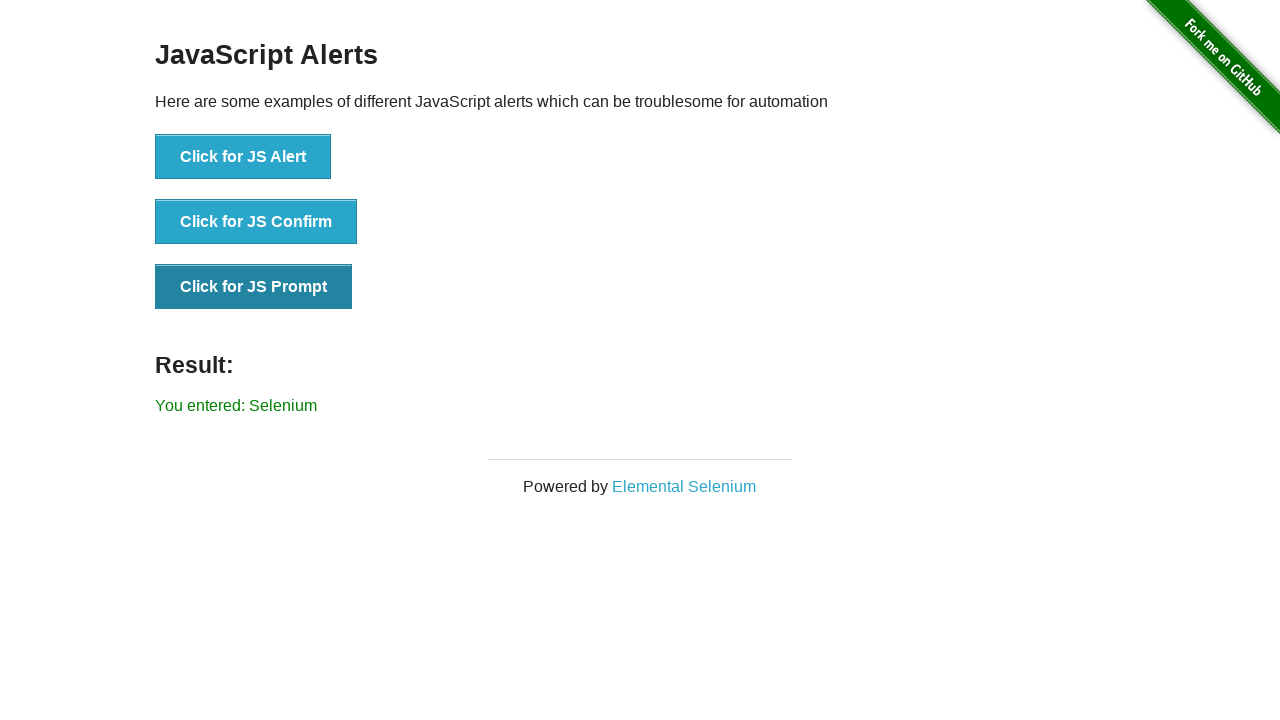

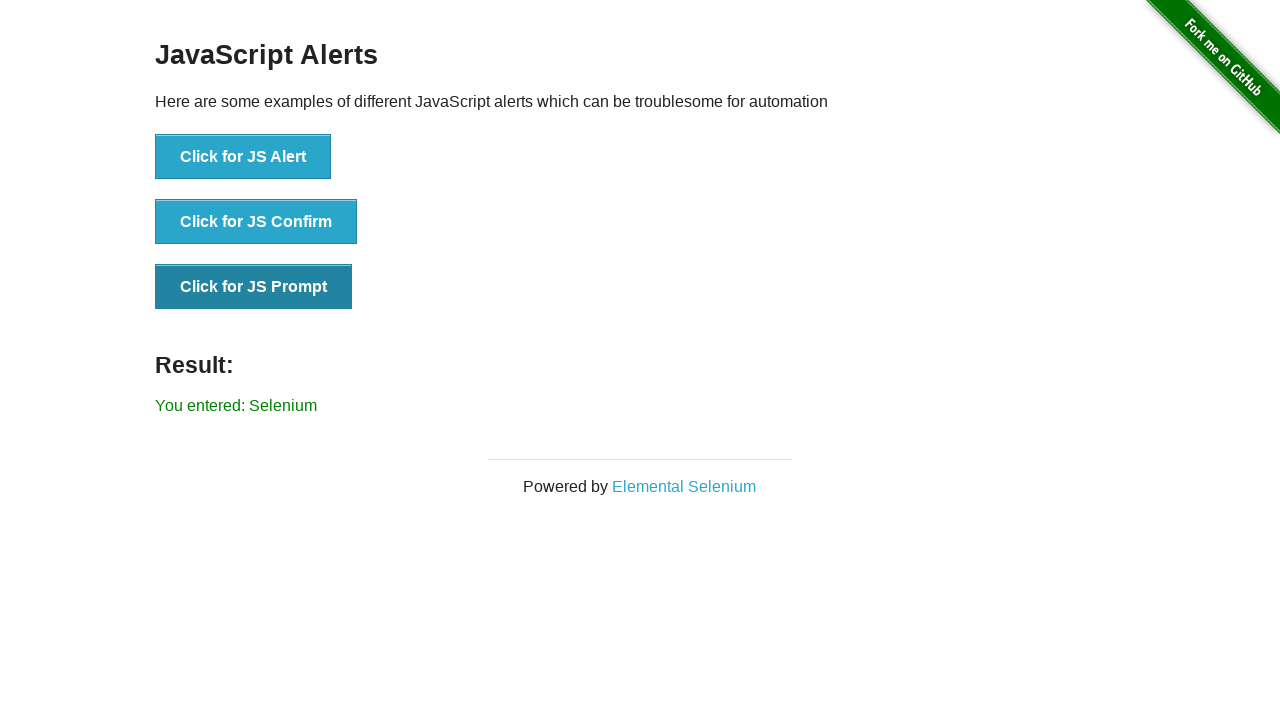